Tests the fourth FAQ accordion panel by clicking it and verifying it expands to show content

Starting URL: https://qa-scooter.praktikum-services.ru/

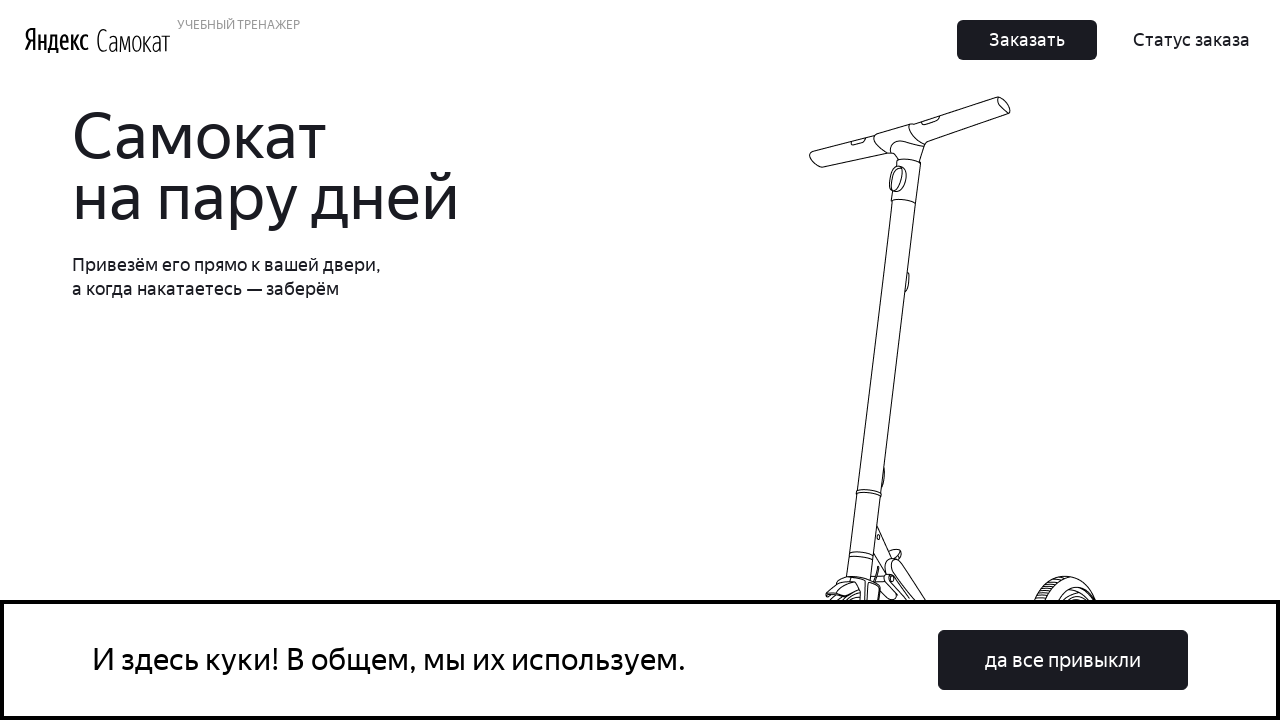

Scrolled to FAQ section
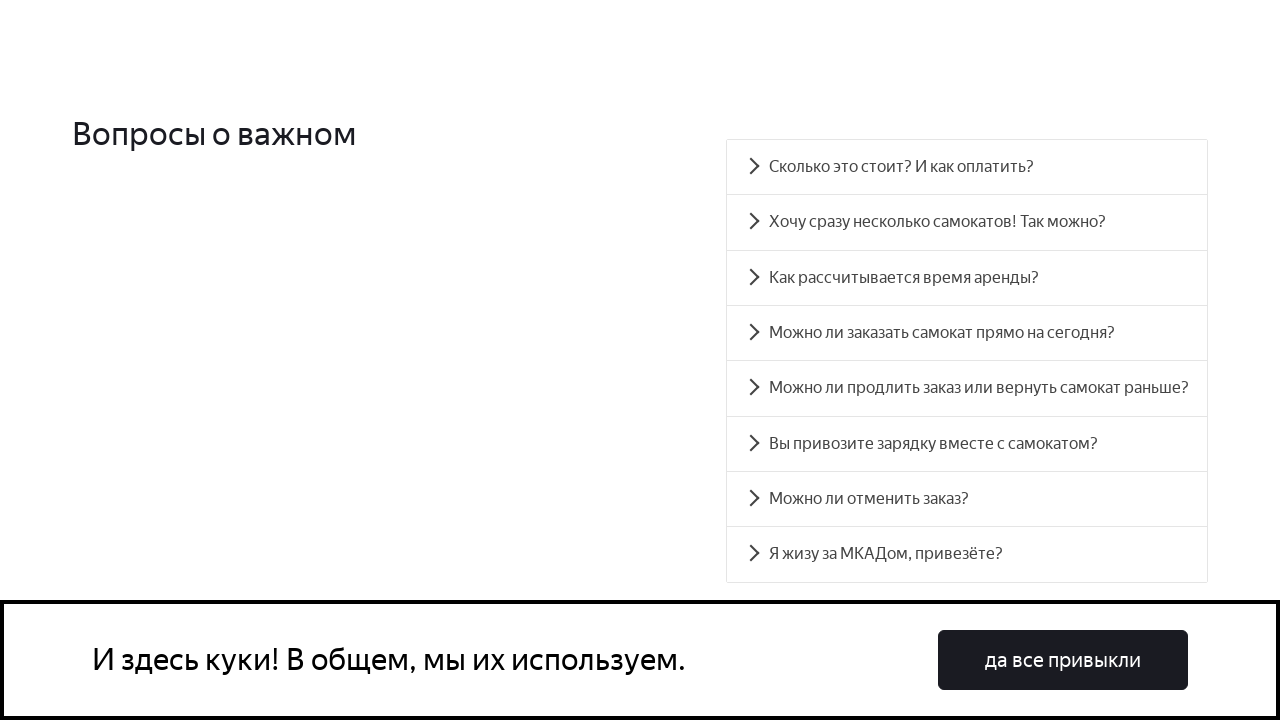

Clicked fourth FAQ accordion panel (heading-3) at (967, 333) on #accordion__heading-3
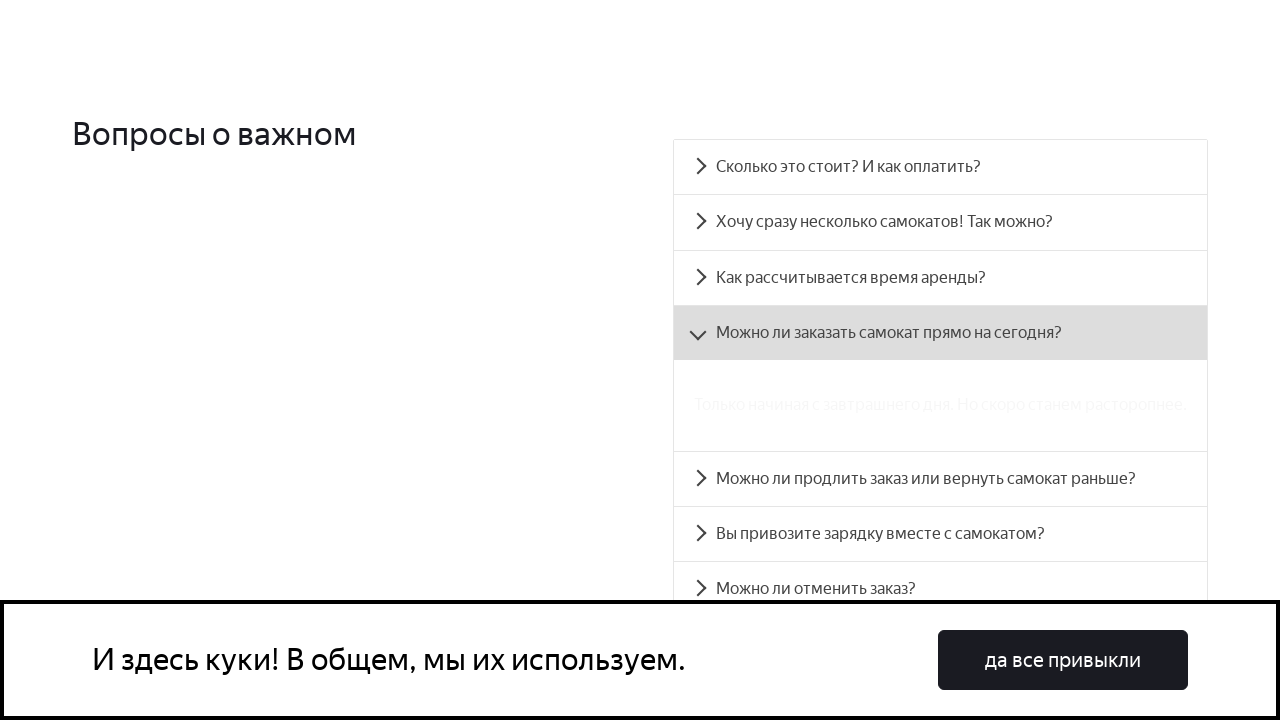

Fourth accordion panel expanded and content is now visible
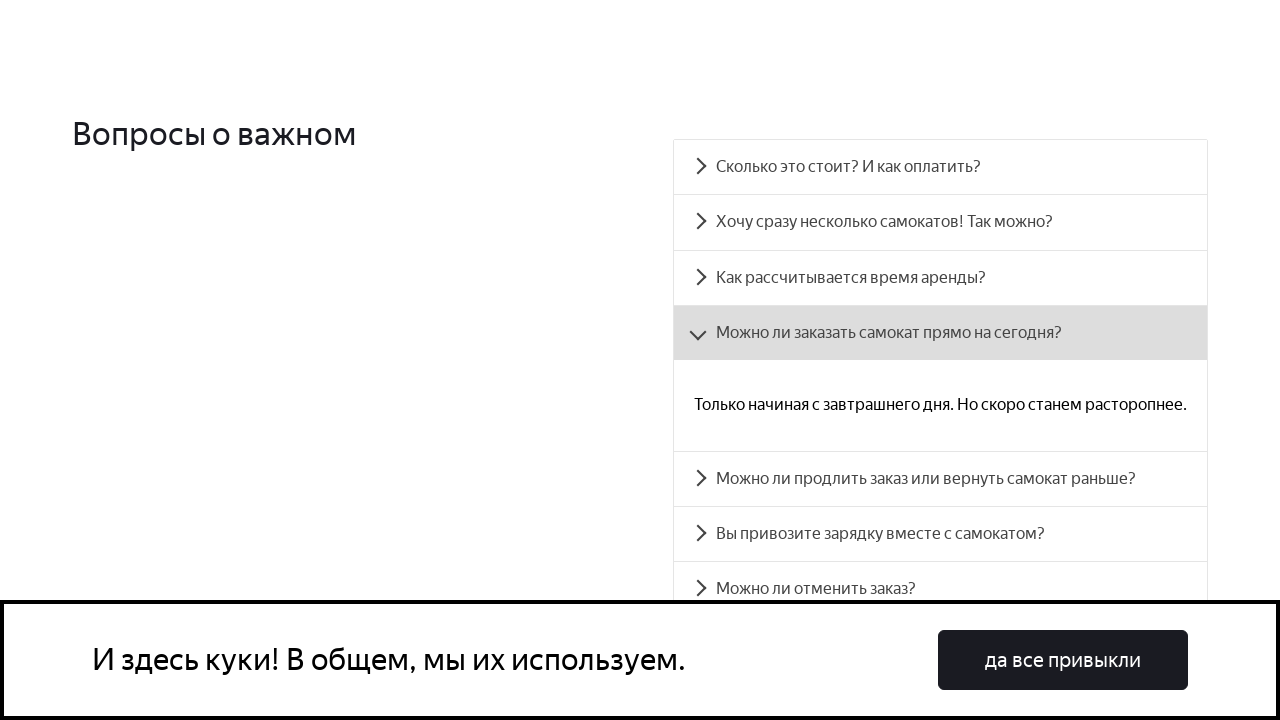

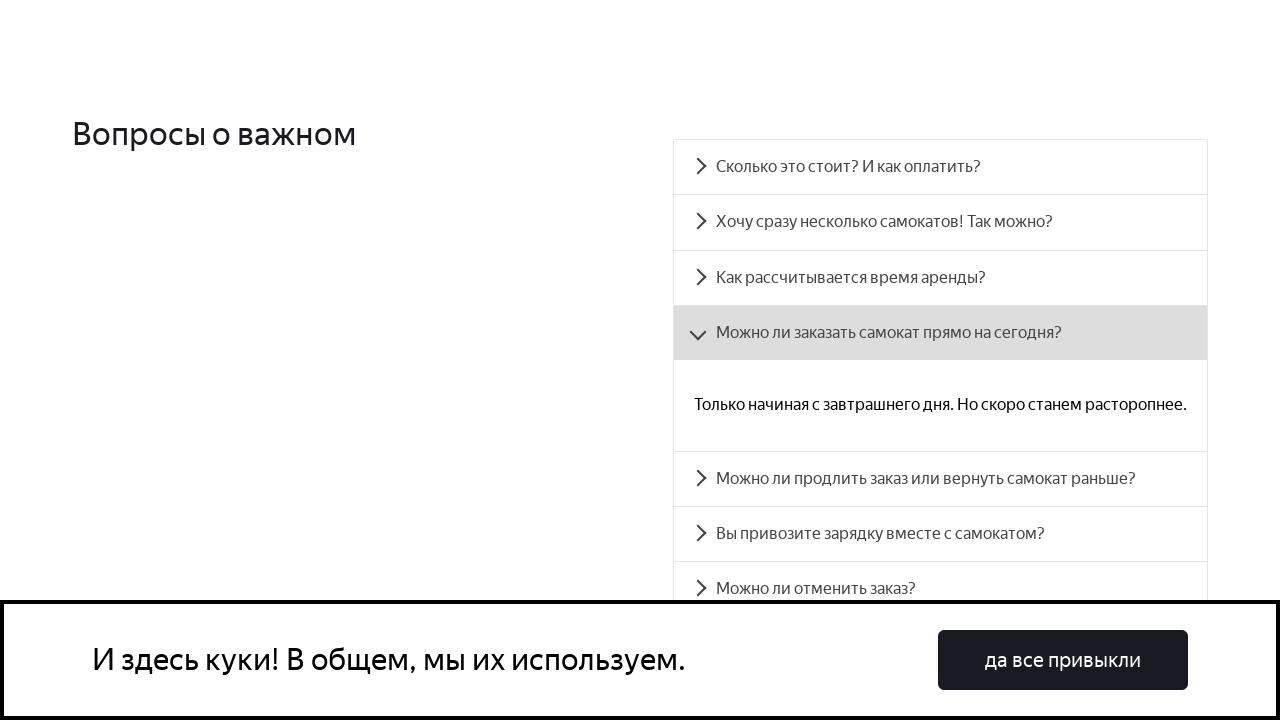